Tests dynamic controls page by locating a checkbox, clicking it to select it, then clicking again to uncheck it, verifying the checkbox state changes.

Starting URL: https://v1.training-support.net/selenium/dynamic-controls

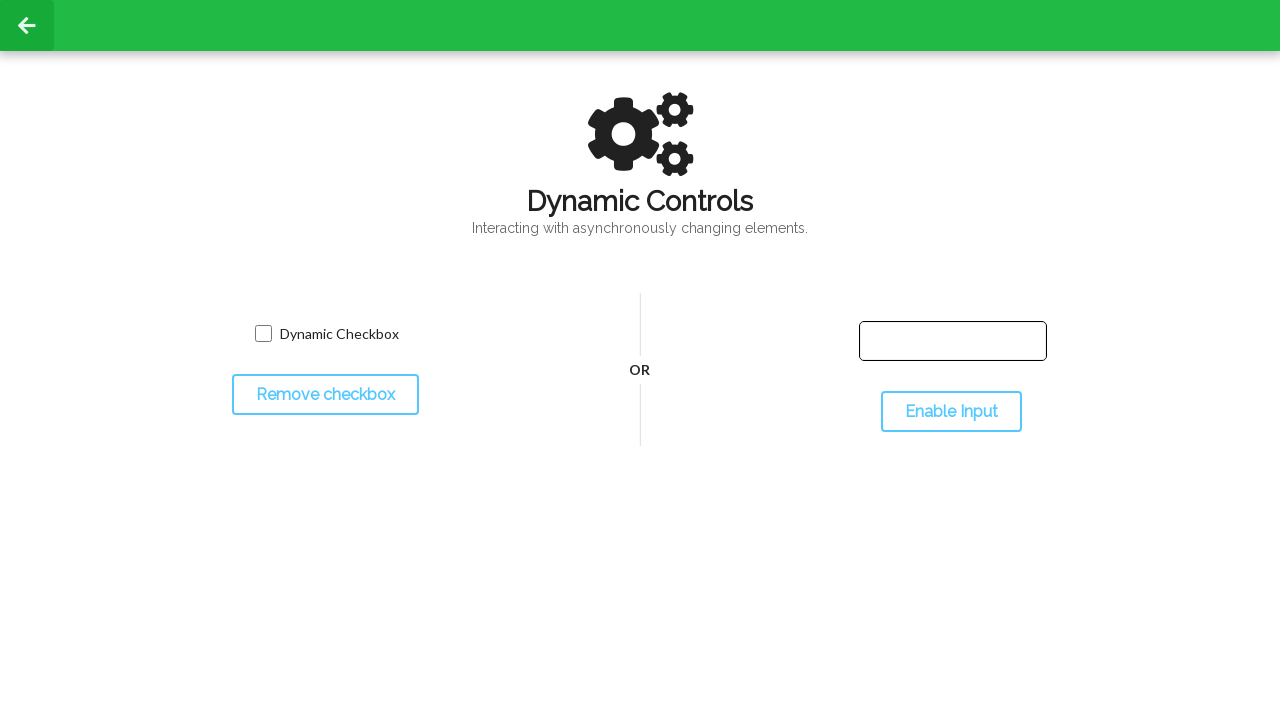

Navigated to dynamic controls page
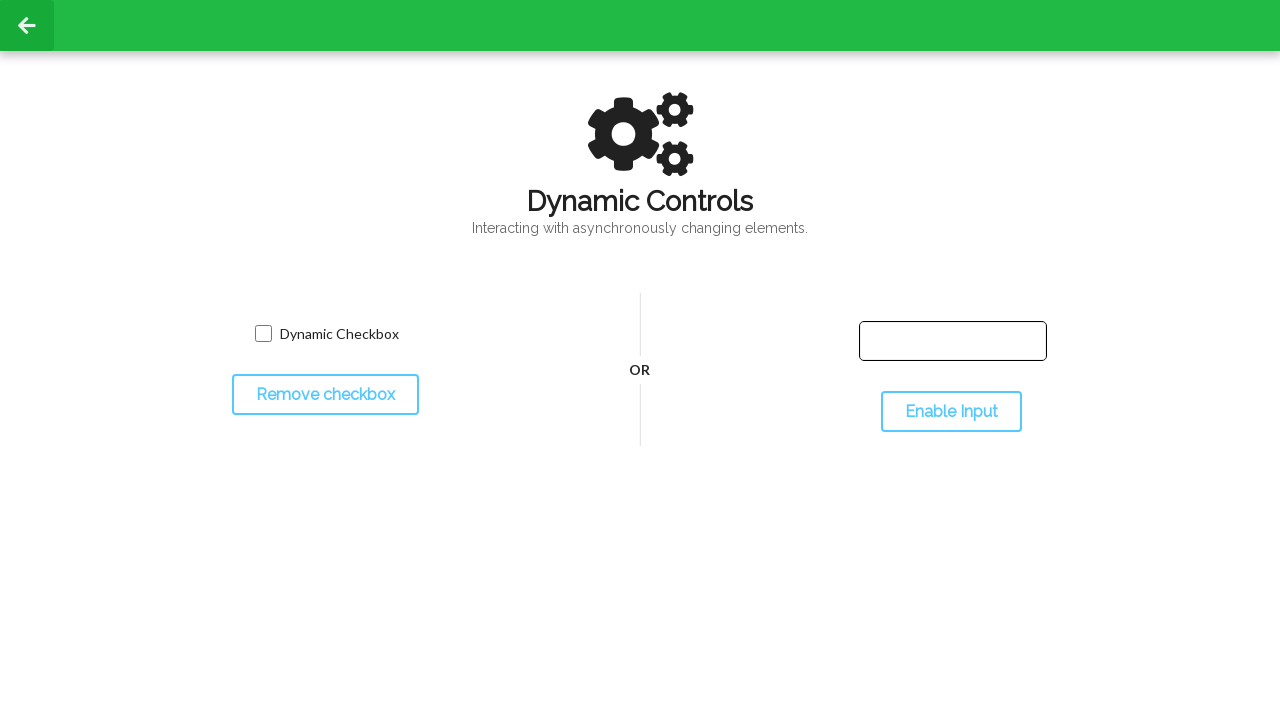

Clicked checkbox to select it at (263, 334) on input.willDisappear
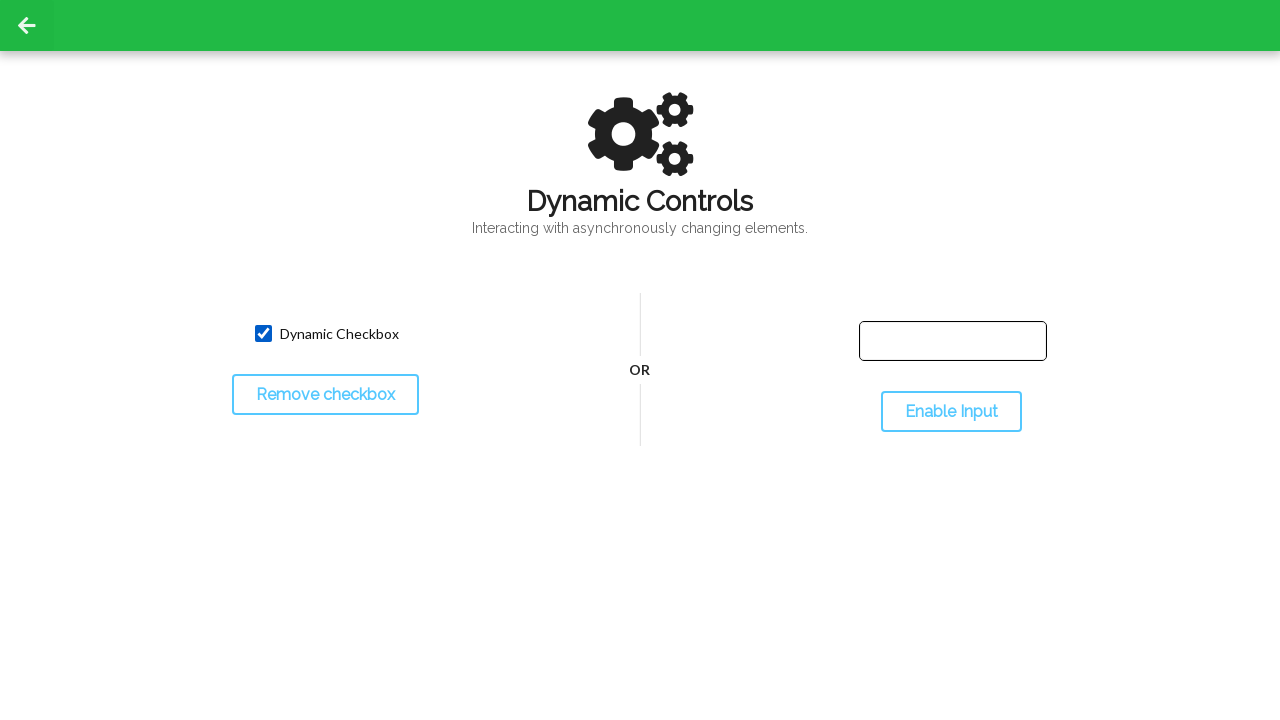

Clicked checkbox again to uncheck it at (263, 334) on input.willDisappear
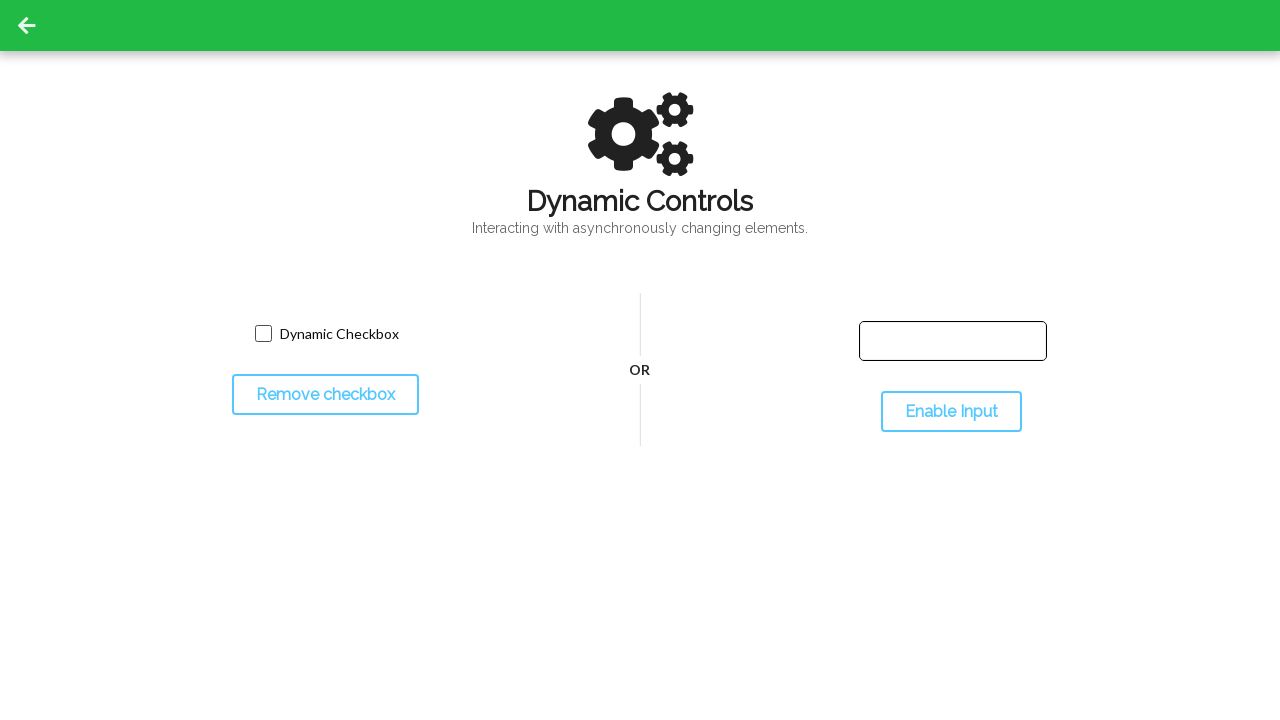

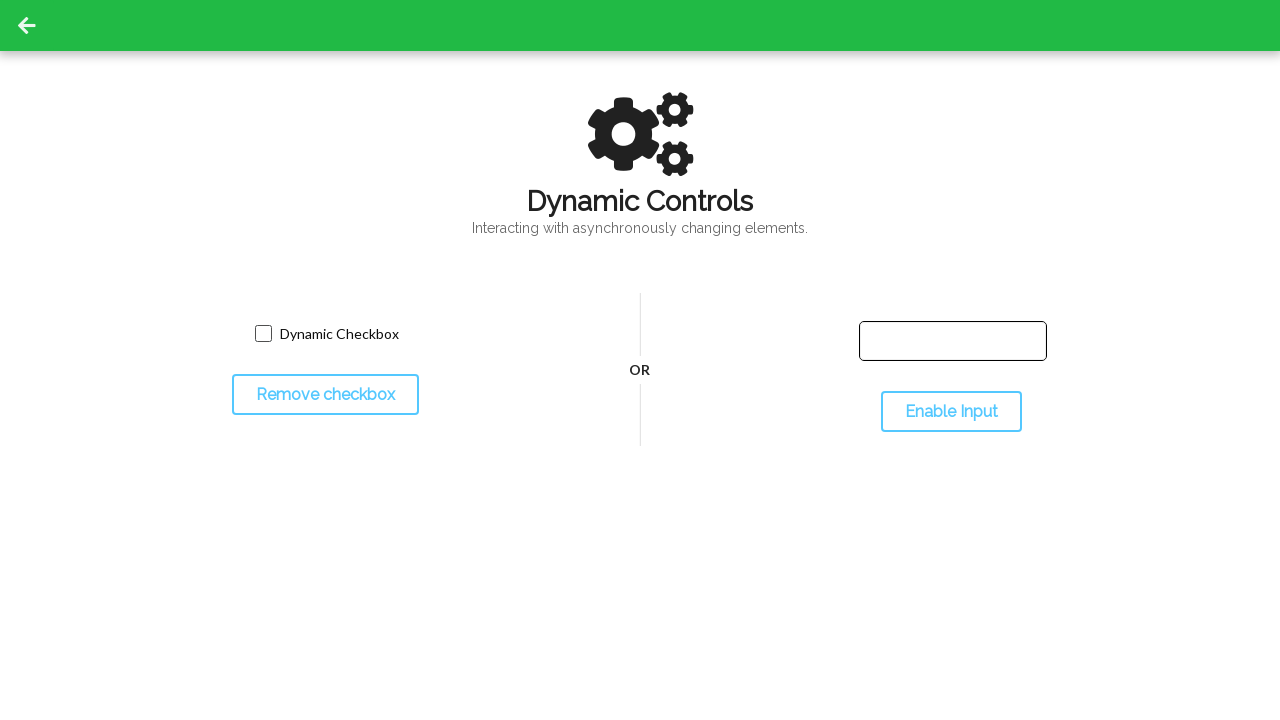